Tests a basic form by entering text into an input field and clicking a "show message" button to display the entered text.

Starting URL: http://syntaxprojects.com/basic-first-form-demo.php

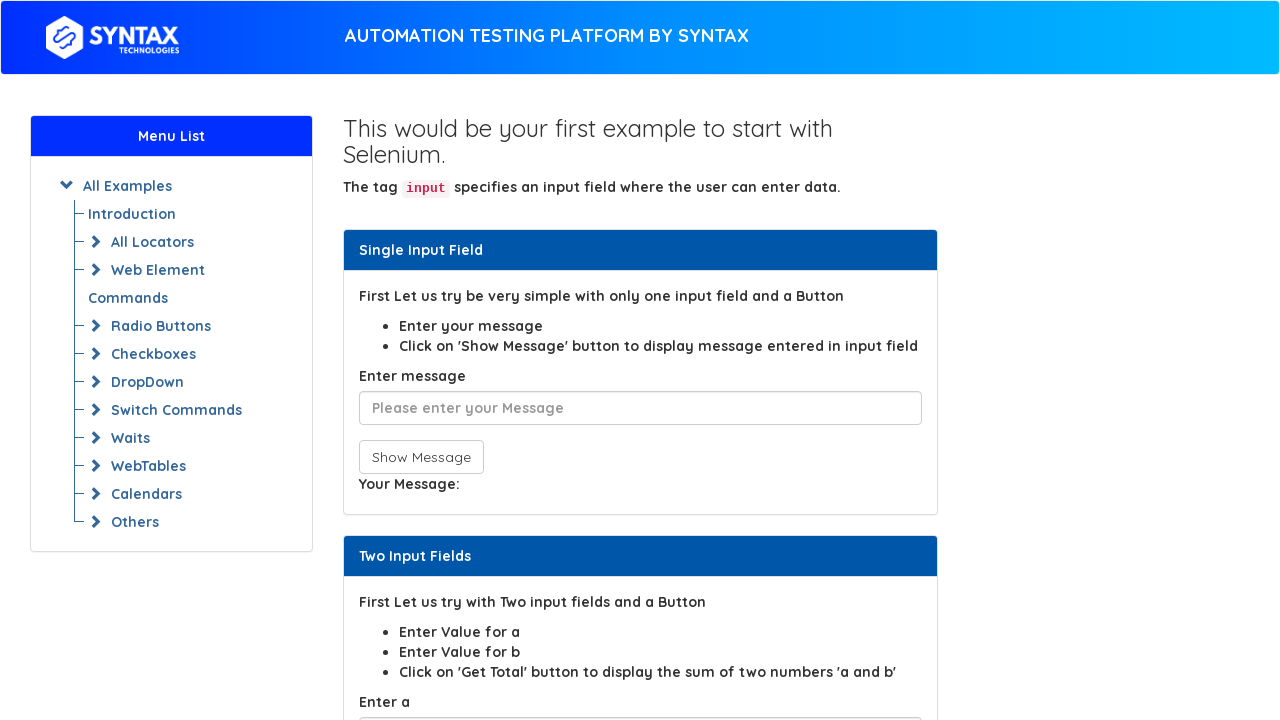

Filled text input field with 'Hello World Test Message' on input[placeholder*='enter your']
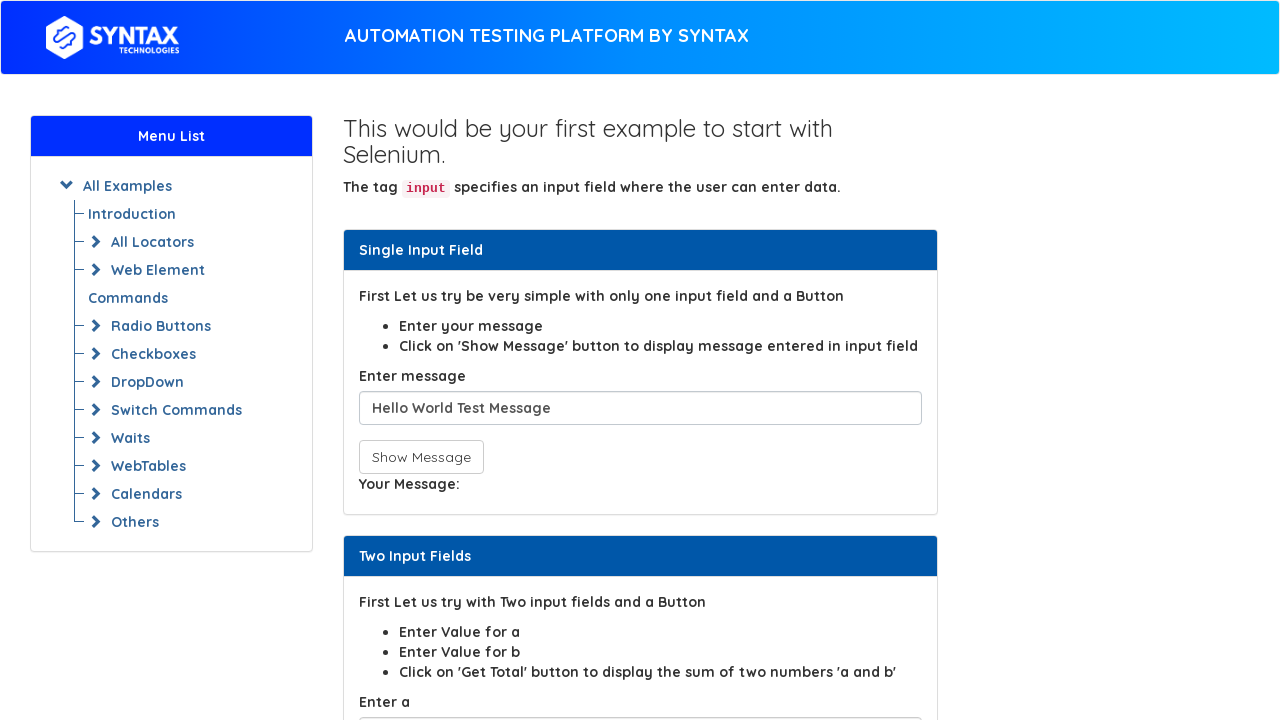

Clicked the 'show message' button at (421, 457) on button[onclick^='showIn']
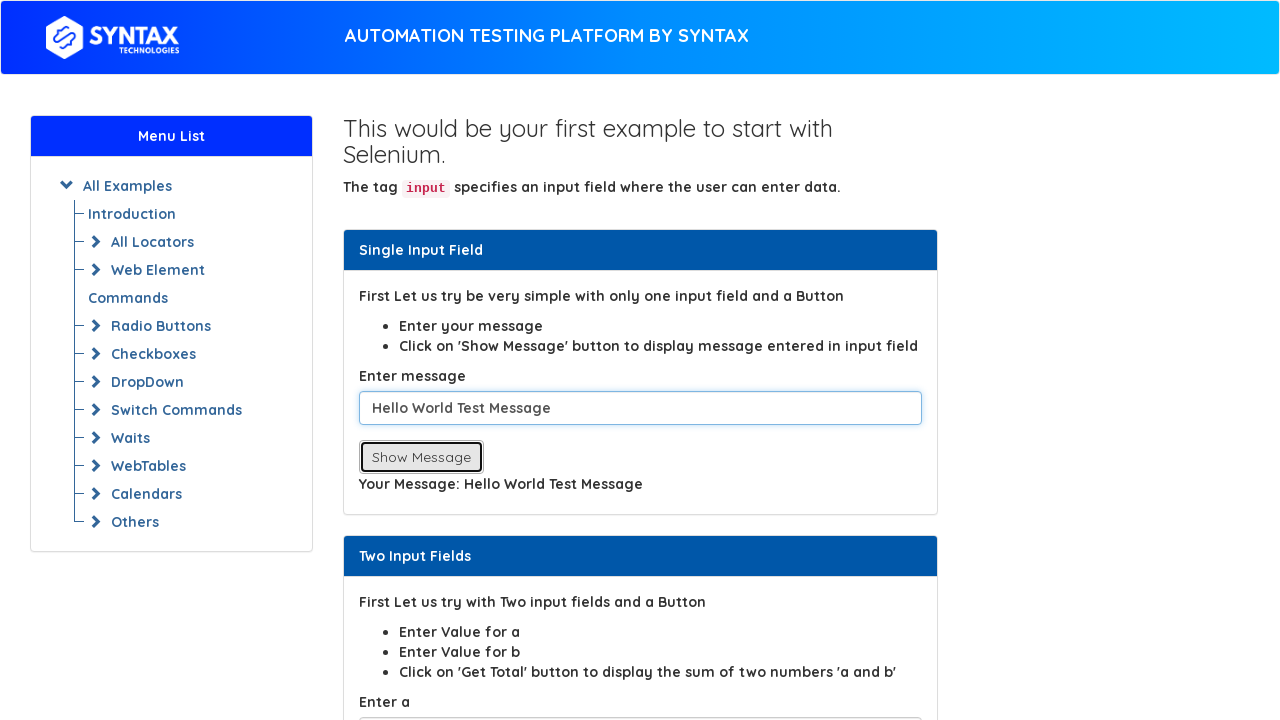

Waited 500ms for the message to be displayed
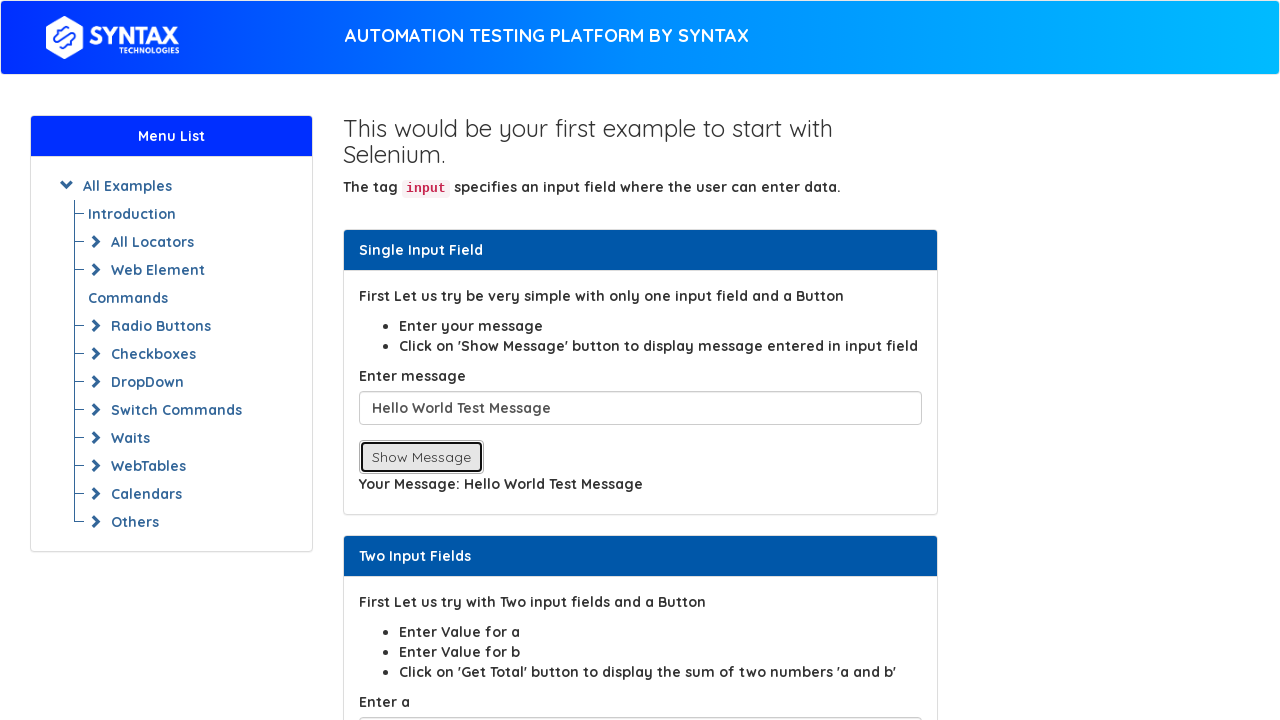

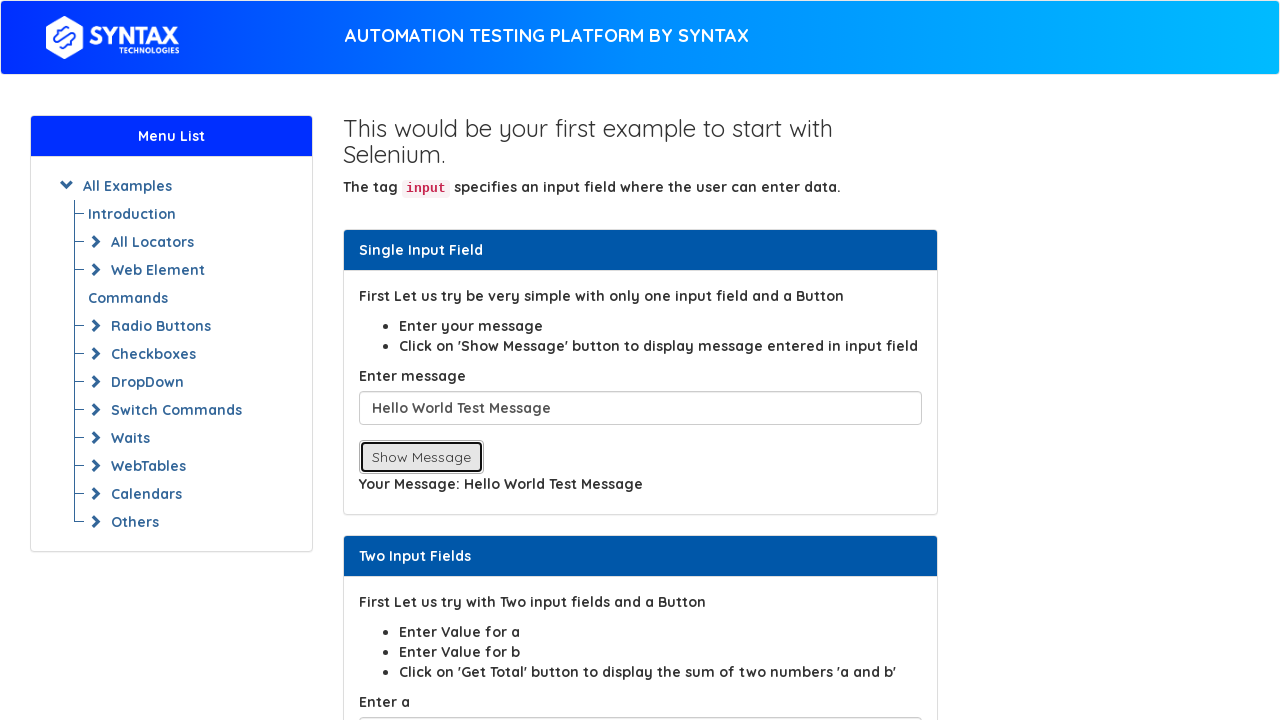